Tests navigation from DemoQA homepage to the Elements section by clicking on the Elements card and verifying the URL changes correctly.

Starting URL: https://demoqa.com/

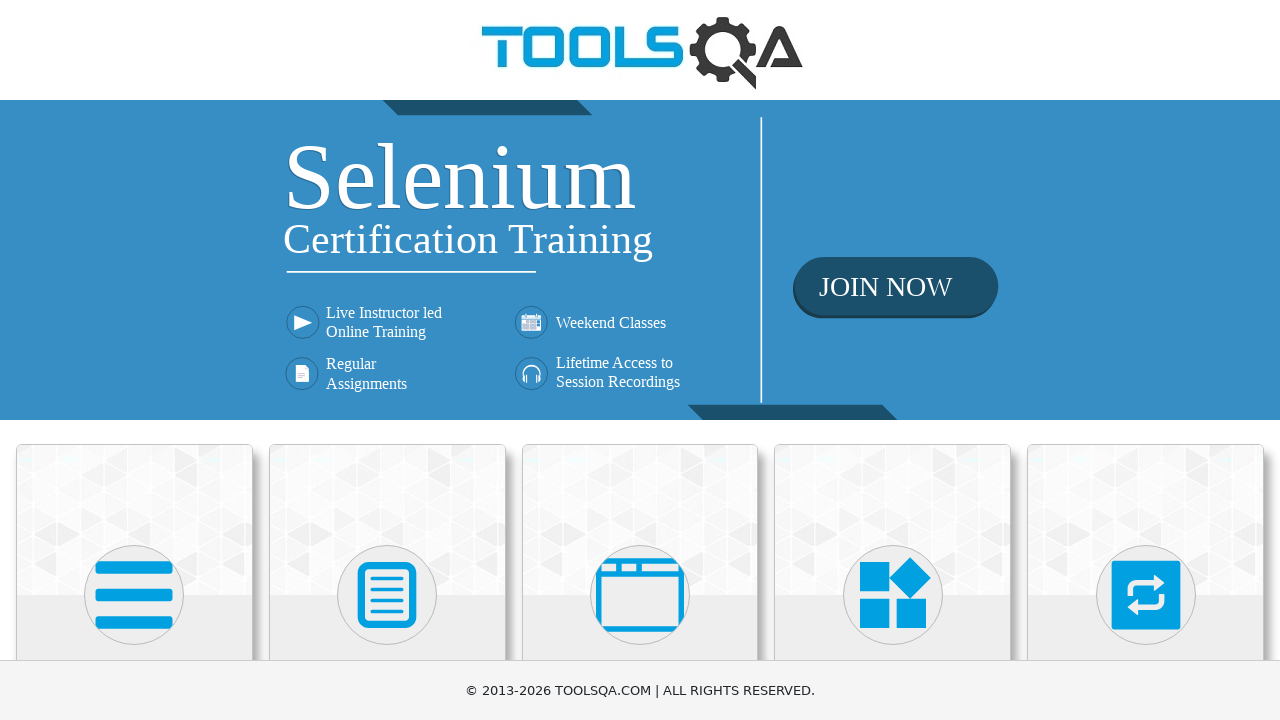

Clicked on the Elements card to navigate to Elements section at (134, 520) on .top-card:nth-child(1)
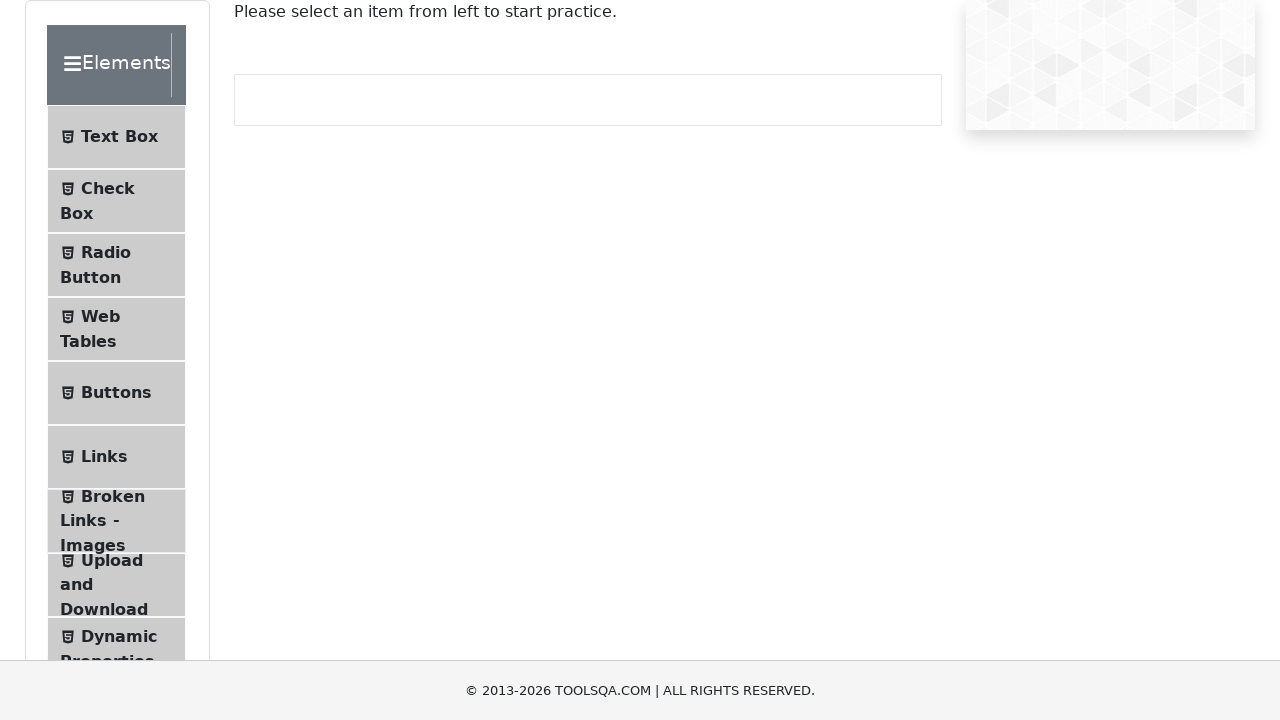

Navigation to Elements section completed, URL changed to https://demoqa.com/elements
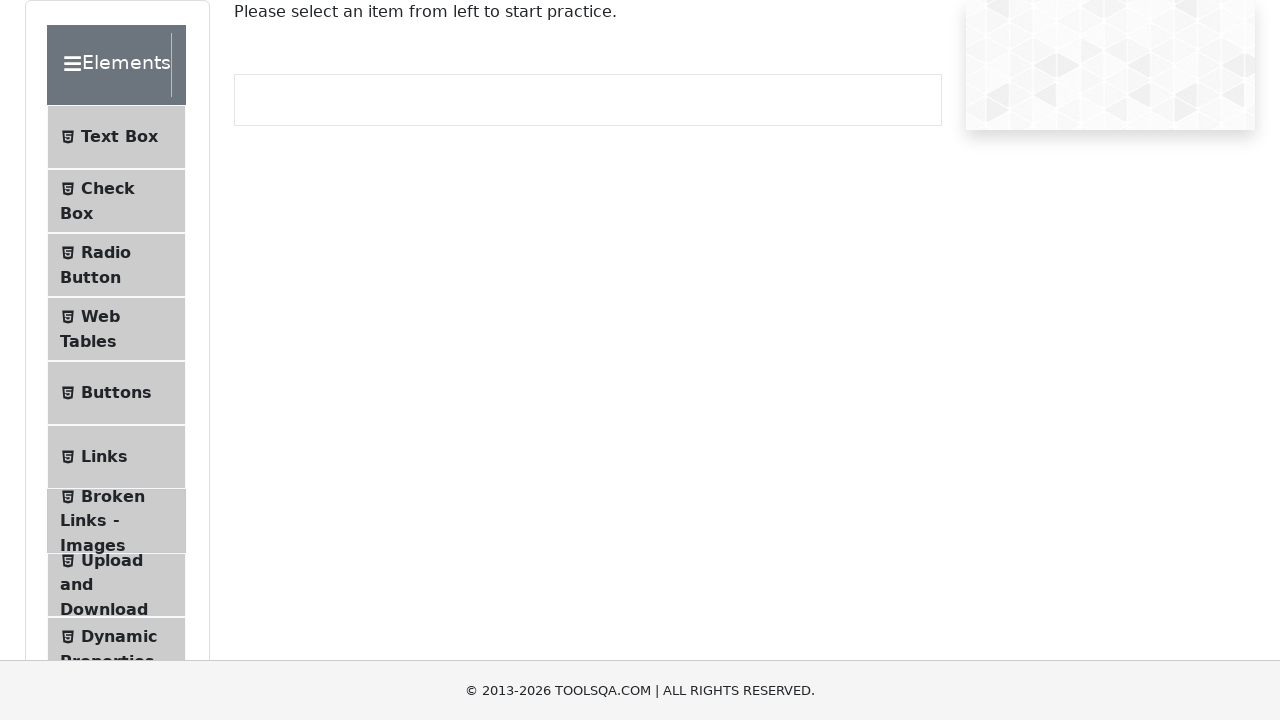

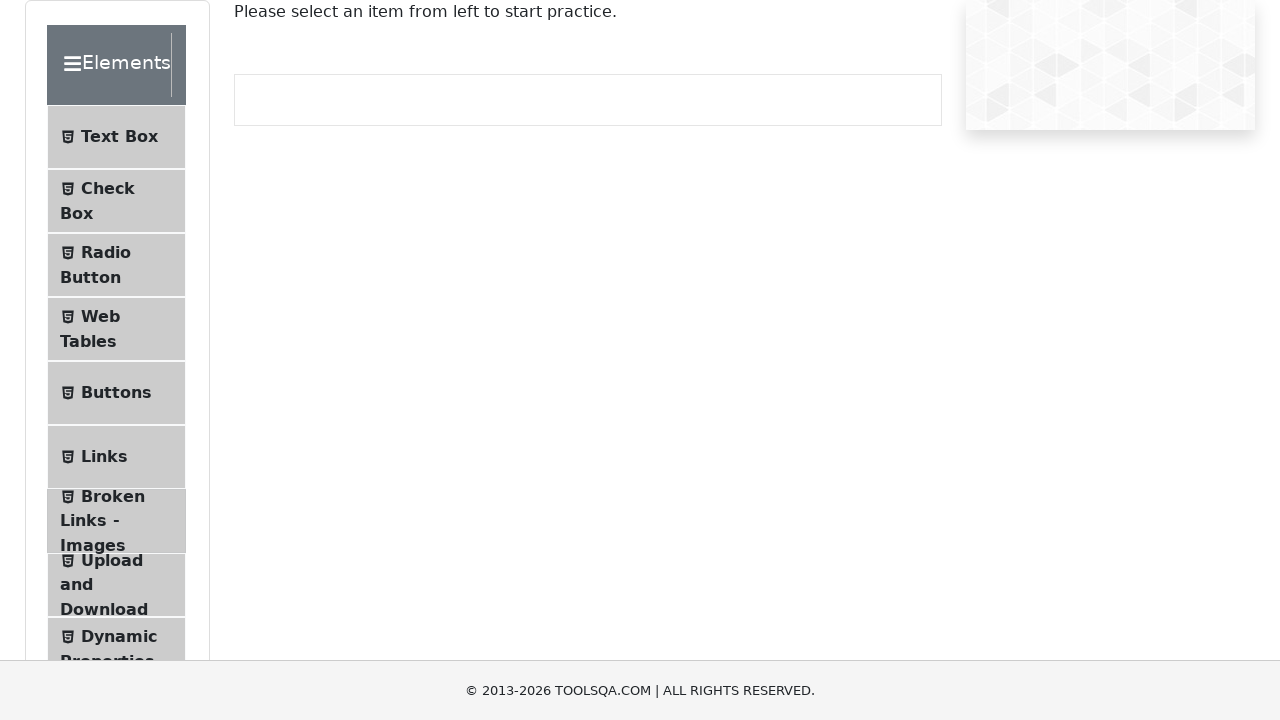